Navigates to example.com and clicks on the first anchor link on the page, demonstrating ElementHandle usage in Playwright.

Starting URL: https://example.com

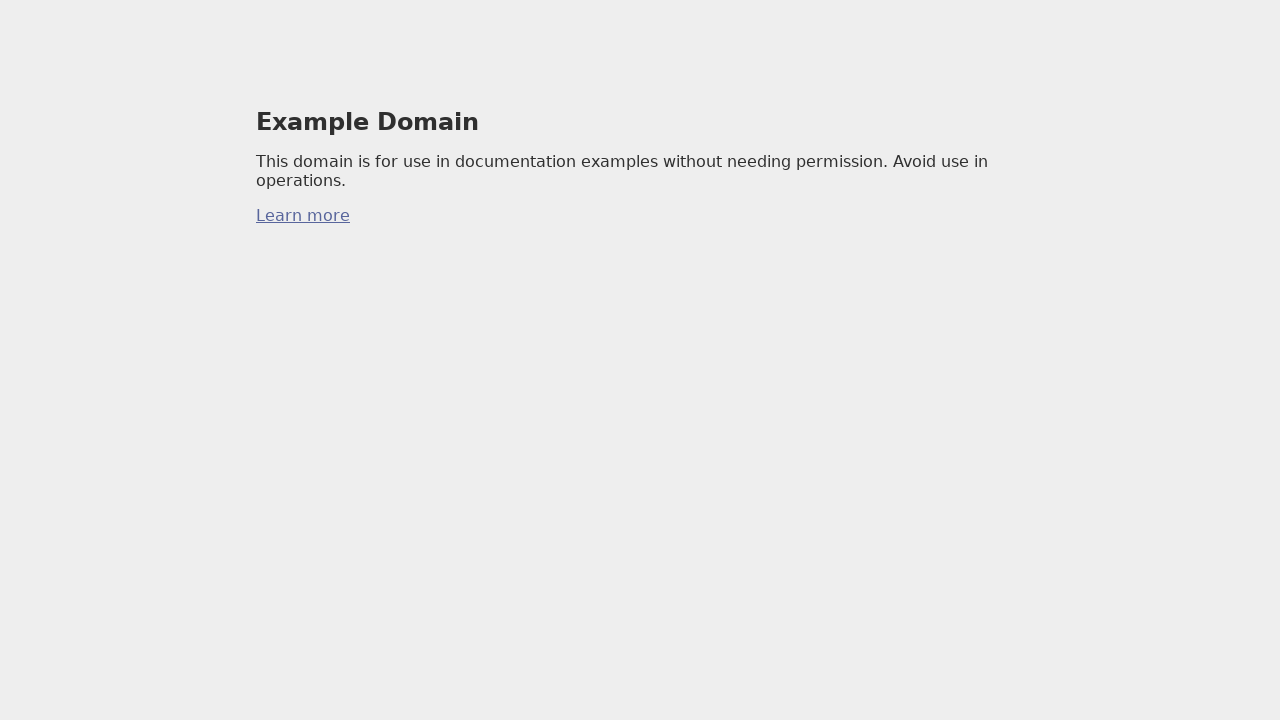

Navigated to https://example.com
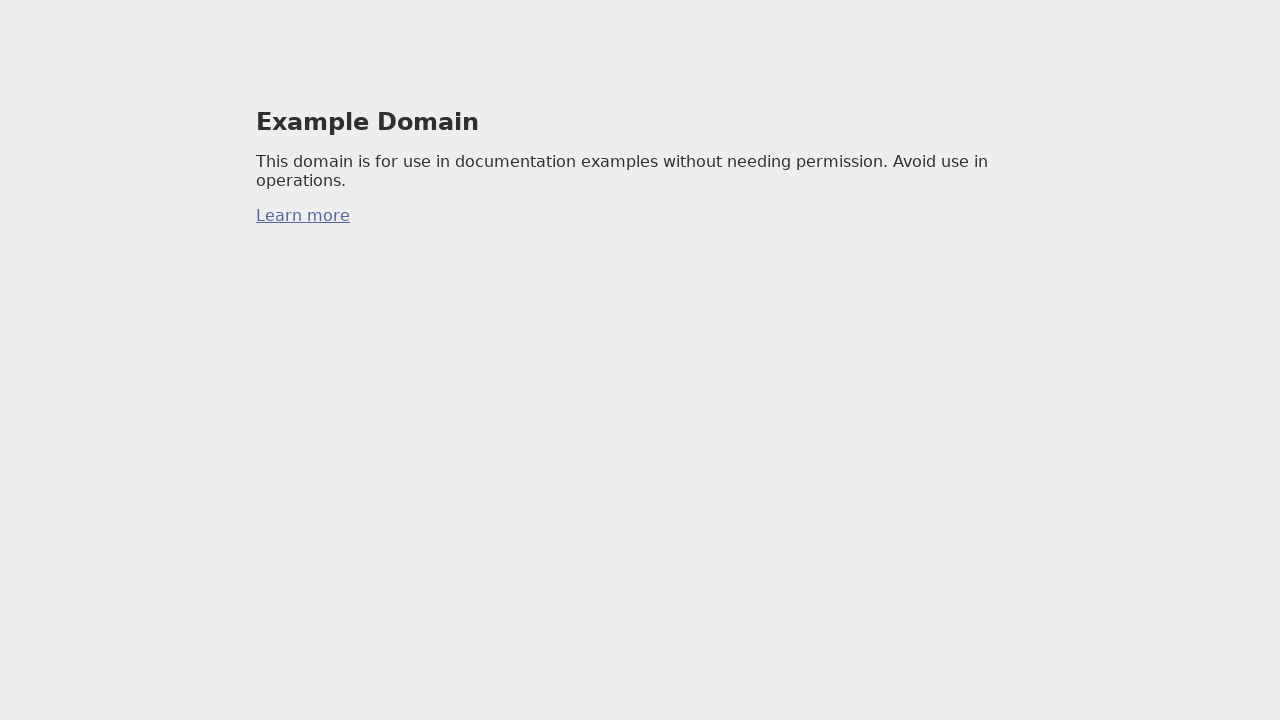

Found the first anchor element on the page
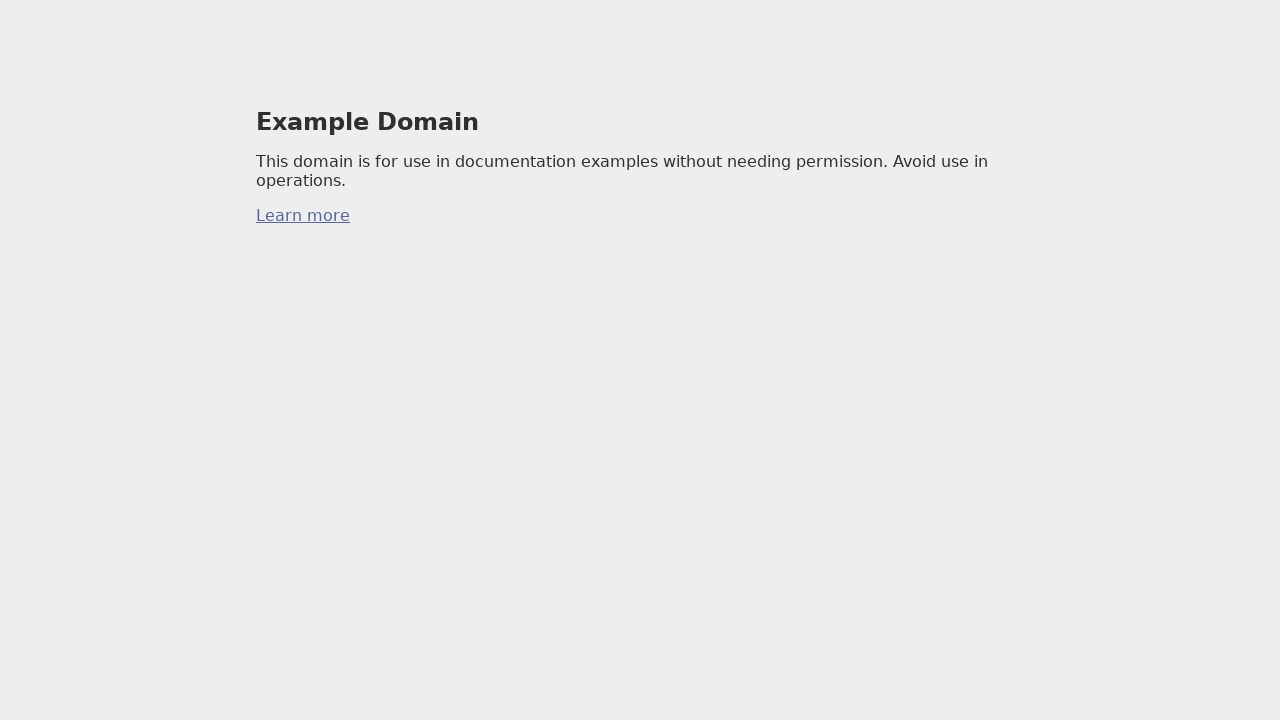

Clicked on the first anchor link
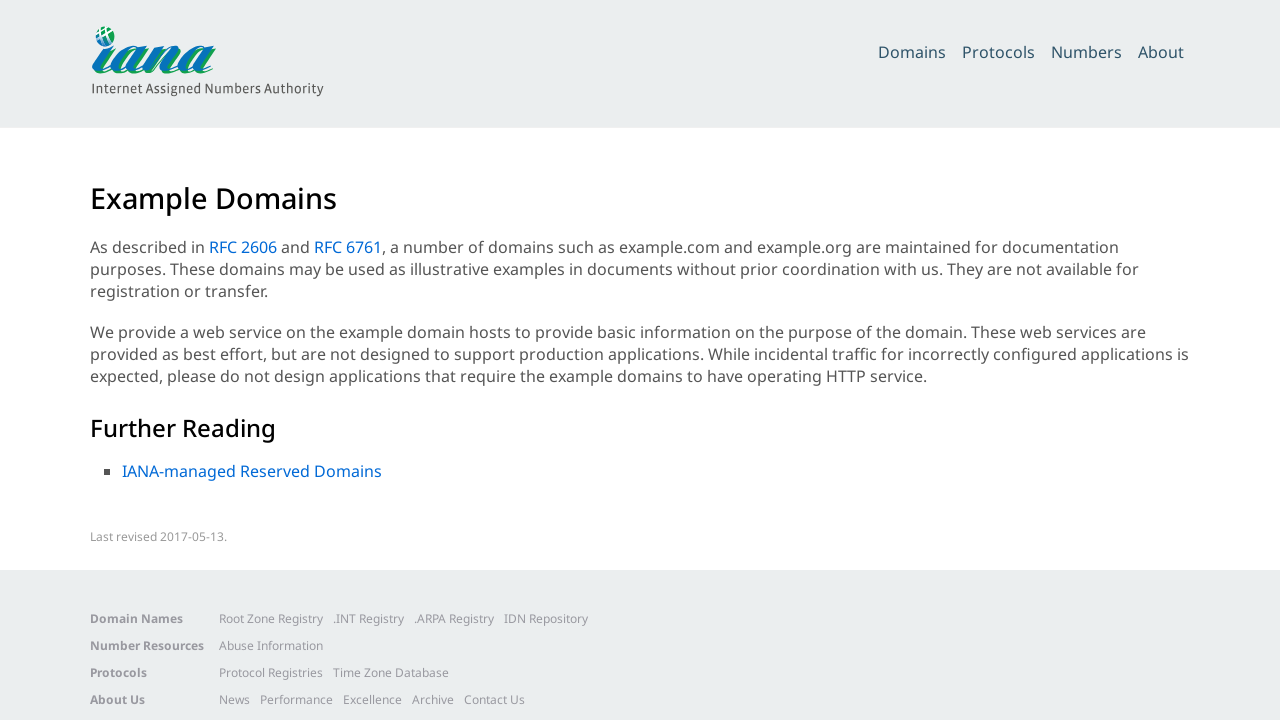

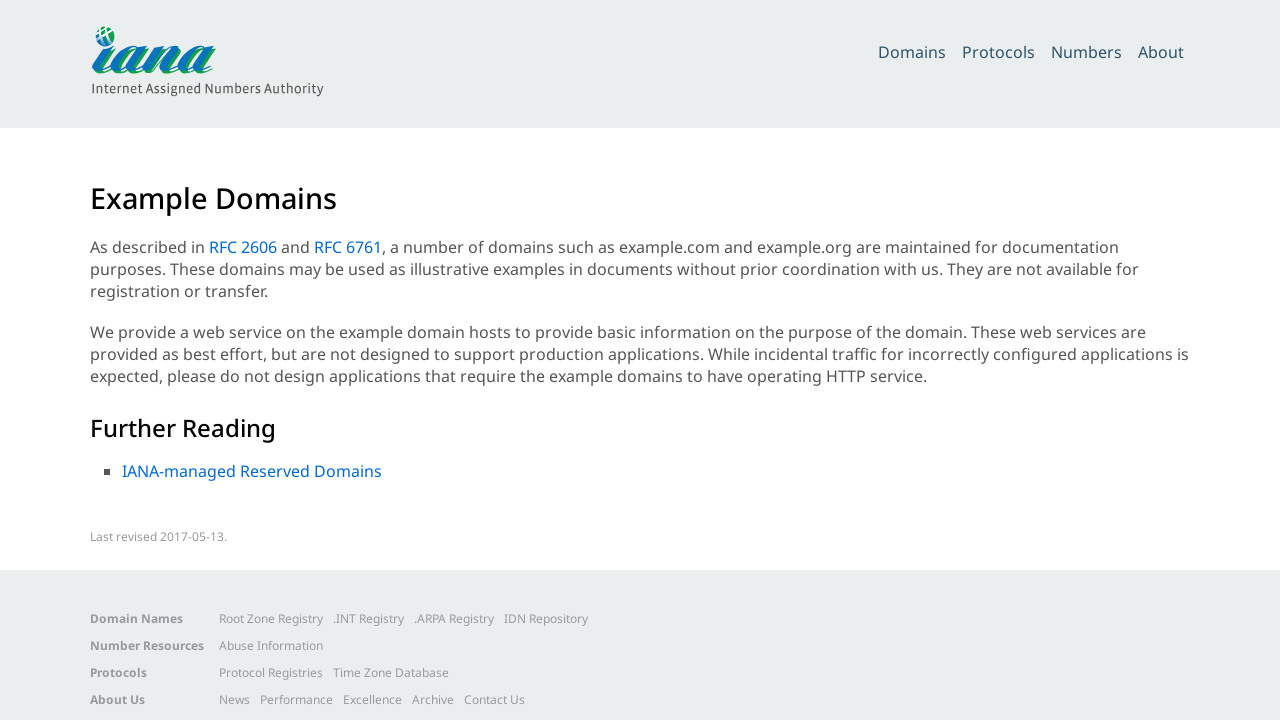